Tests a wait/verify functionality by clicking a verify button and checking that a success message appears on the page.

Starting URL: http://suninjuly.github.io/wait1.html

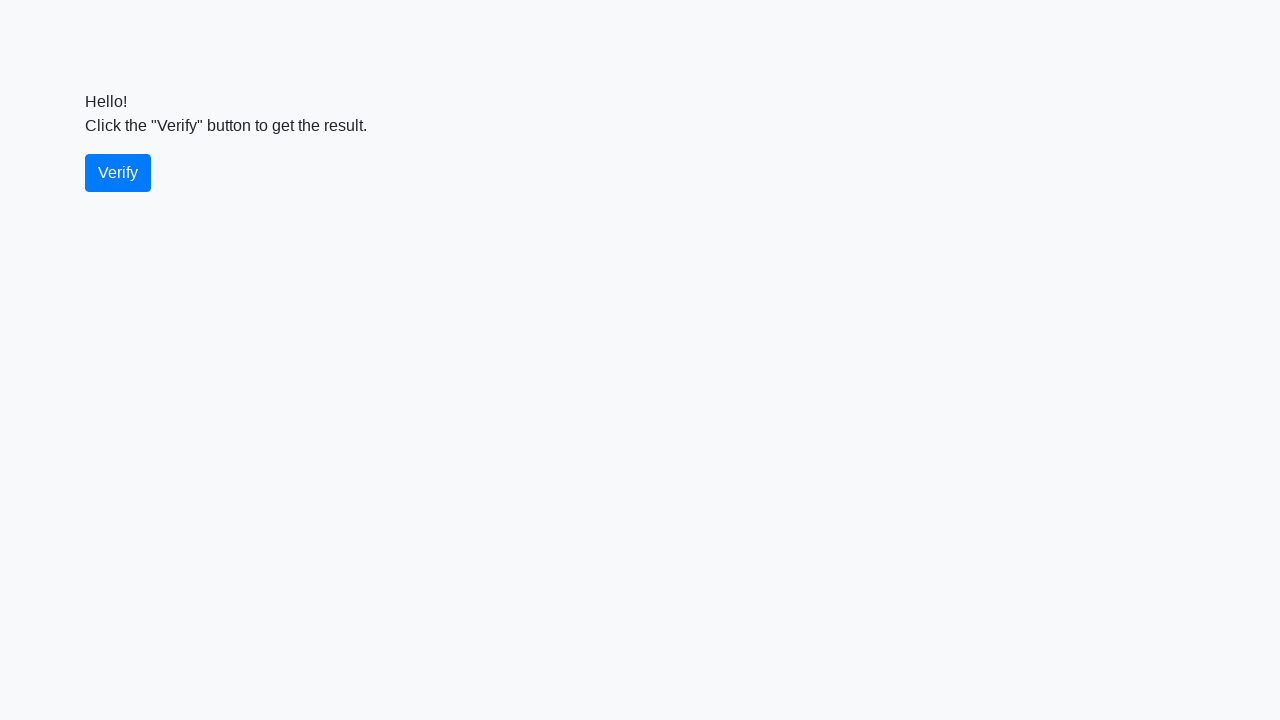

Clicked the verify button at (118, 173) on #verify
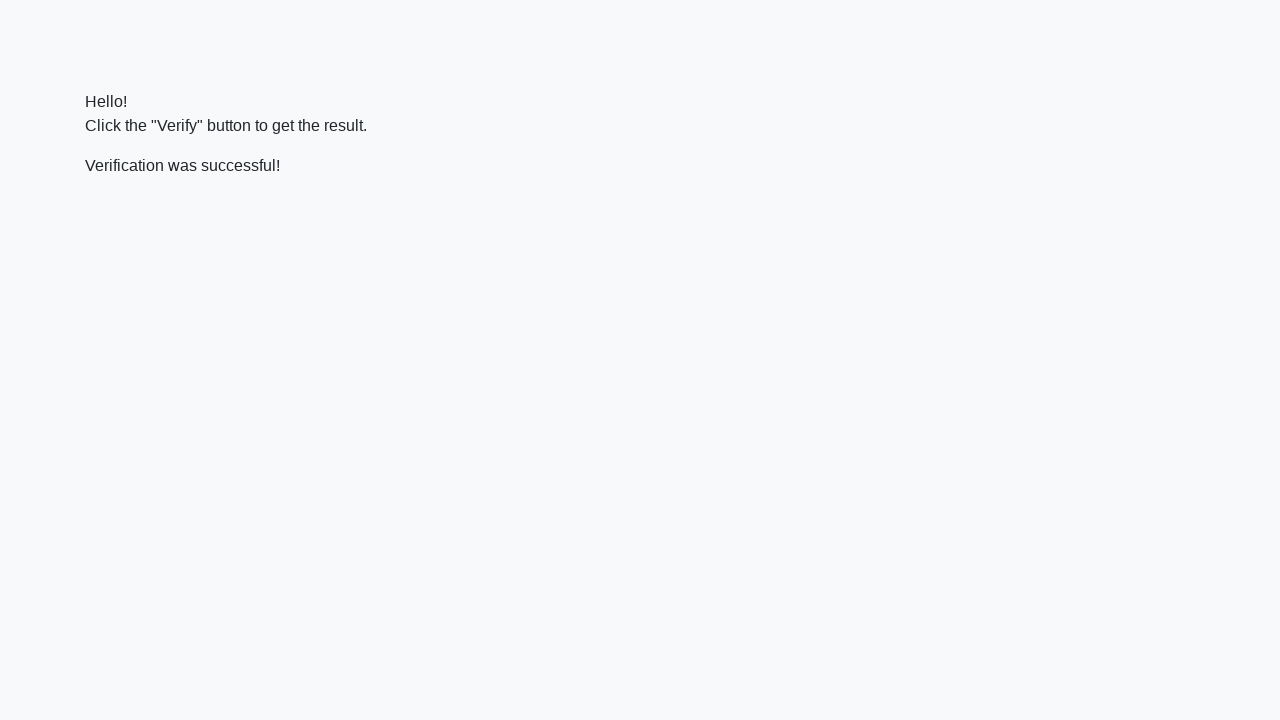

Success message element appeared on the page
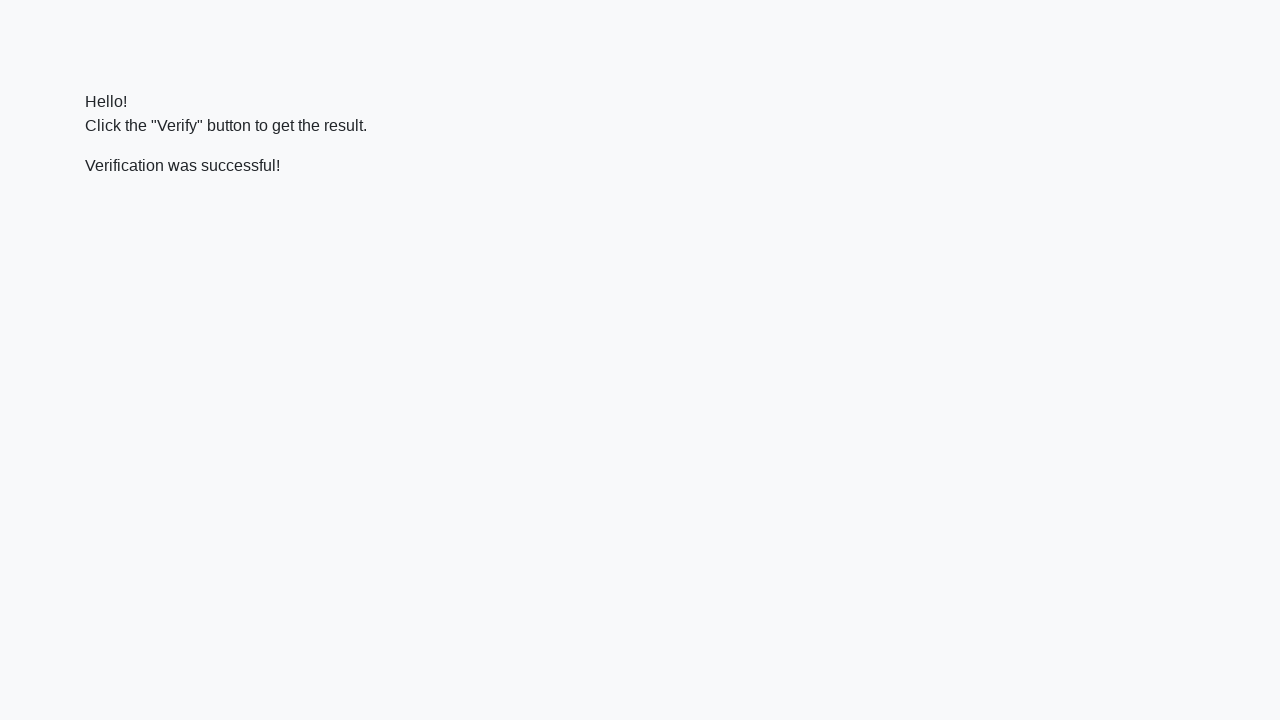

Verified that success message contains 'successful'
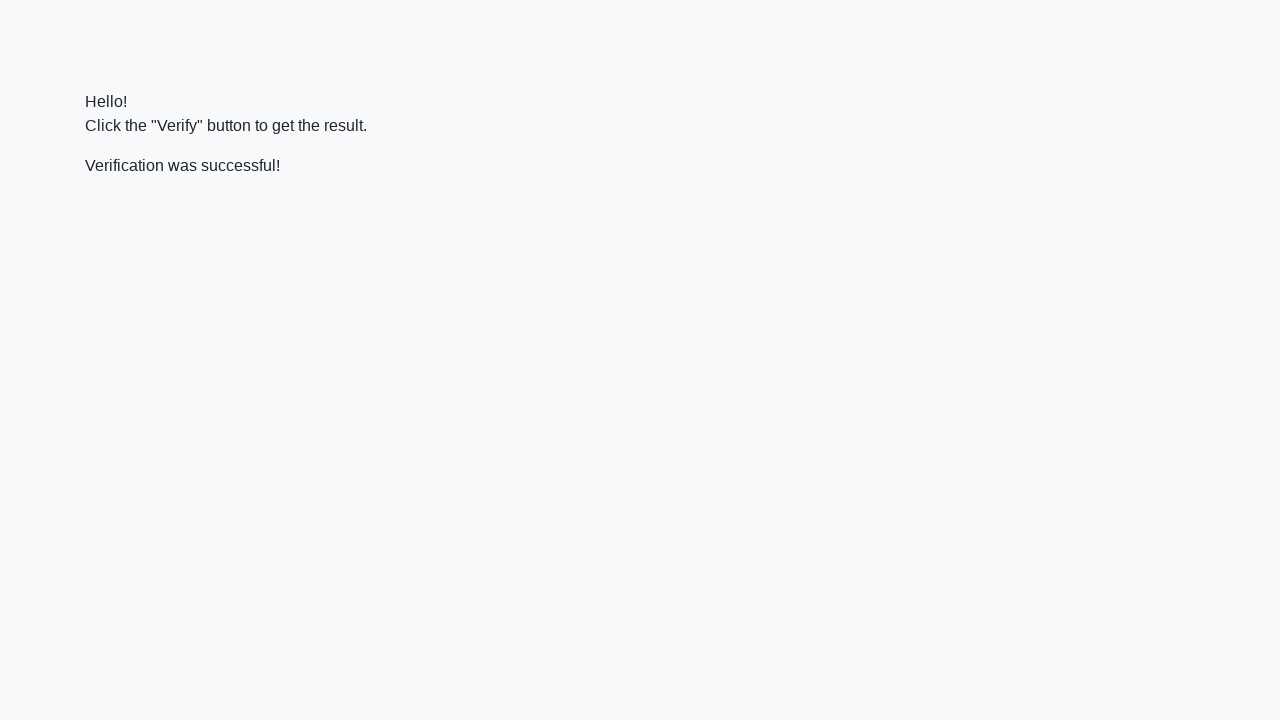

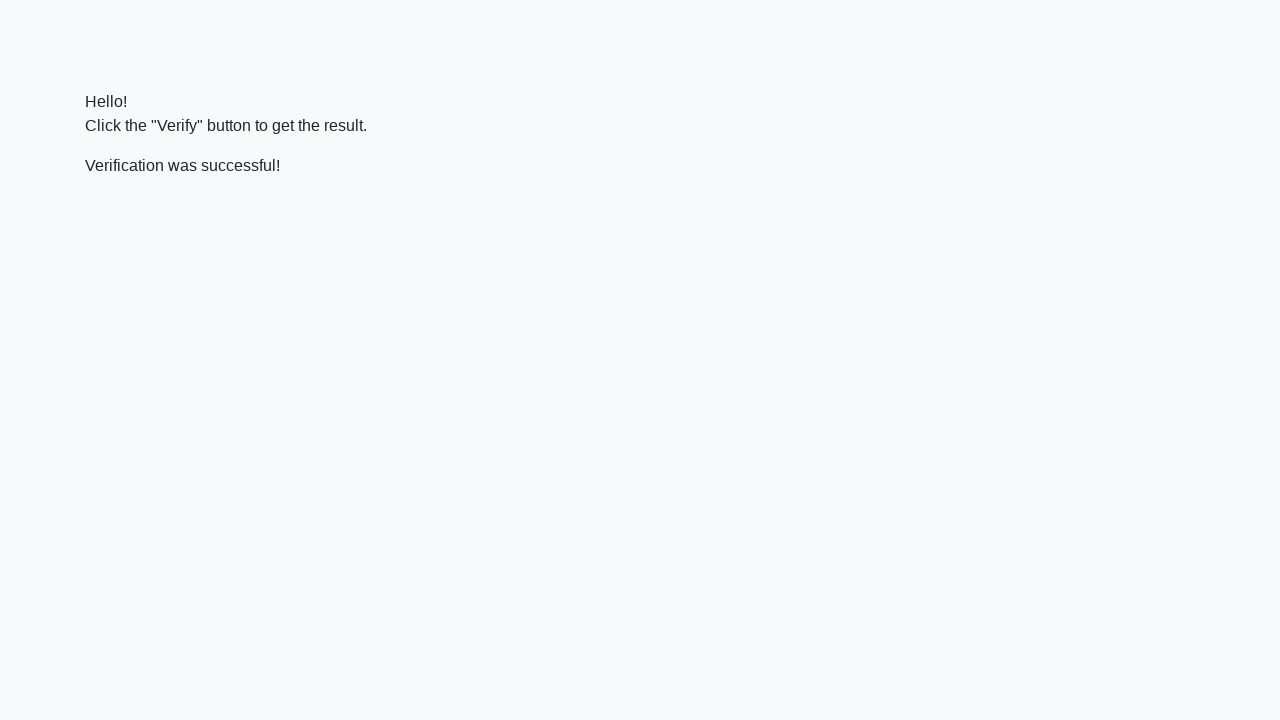